Tests triggering and dismissing a confirm dialog

Starting URL: https://testpages.eviltester.com/styled/alerts/alert-test.html

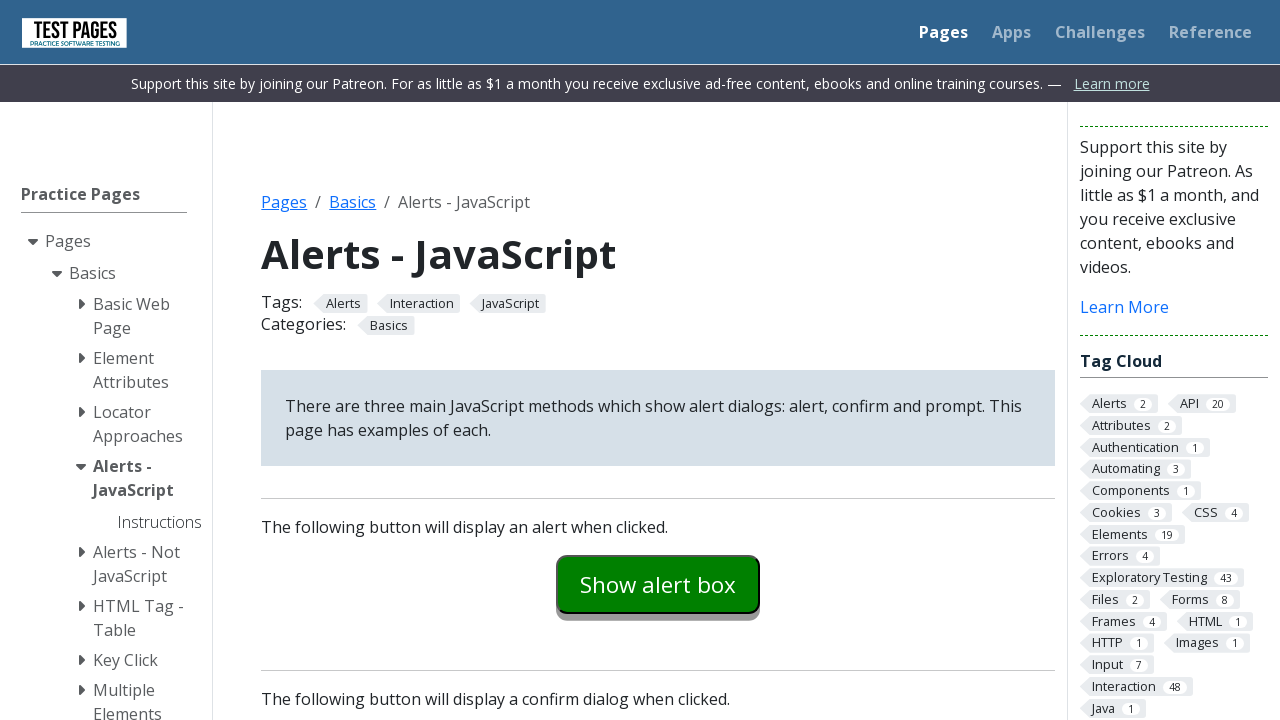

Set up dialog handler to dismiss confirm dialogs
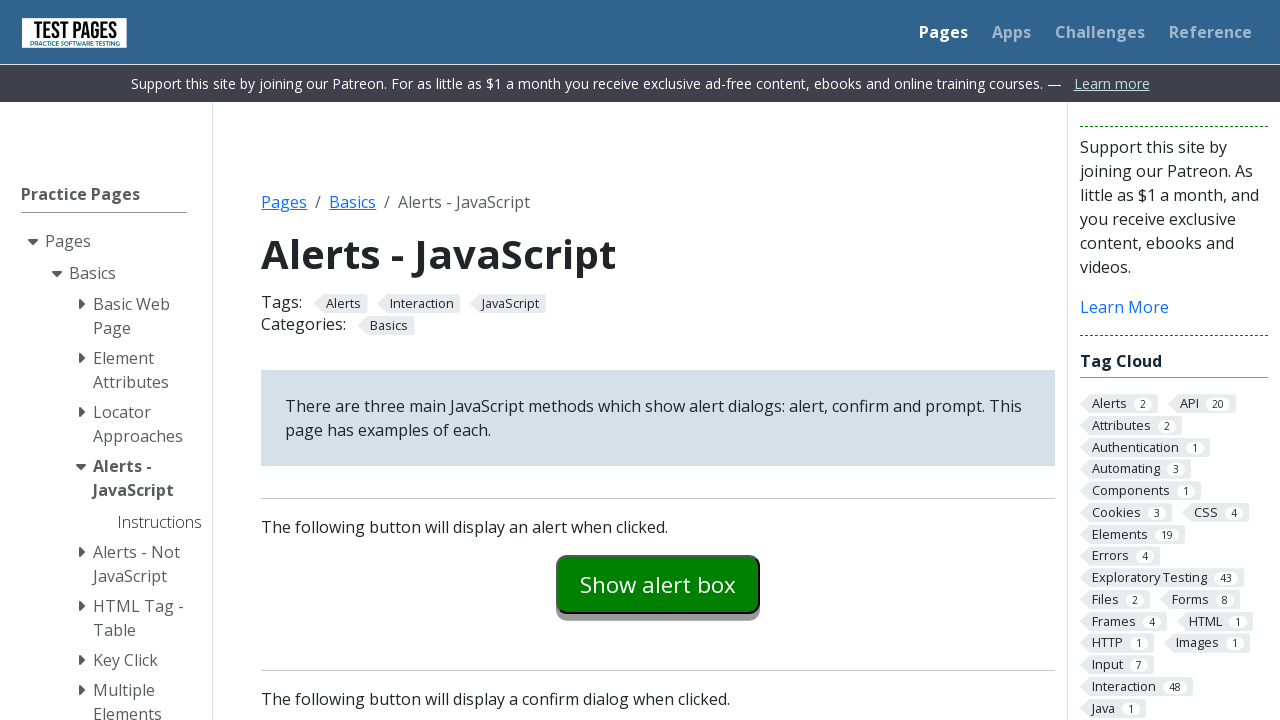

Clicked confirm example button to trigger confirm dialog at (658, 360) on #confirmexample
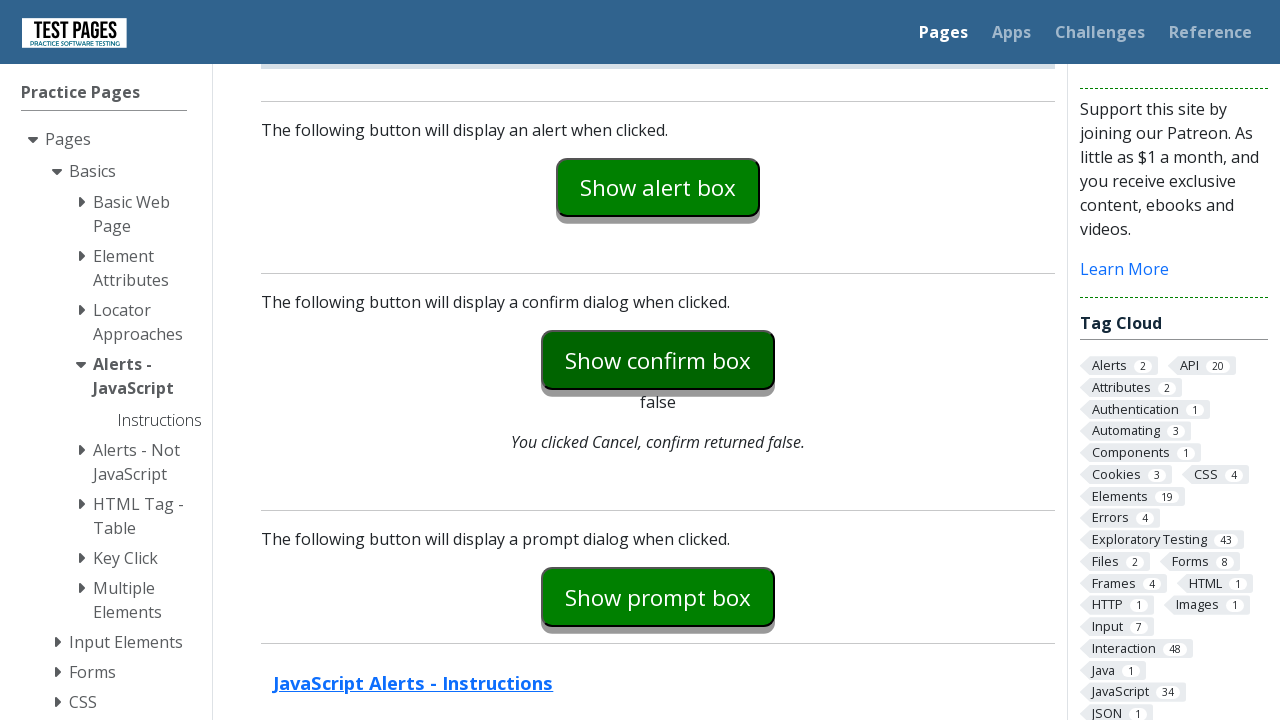

Confirm dialog was dismissed and explanation text appeared
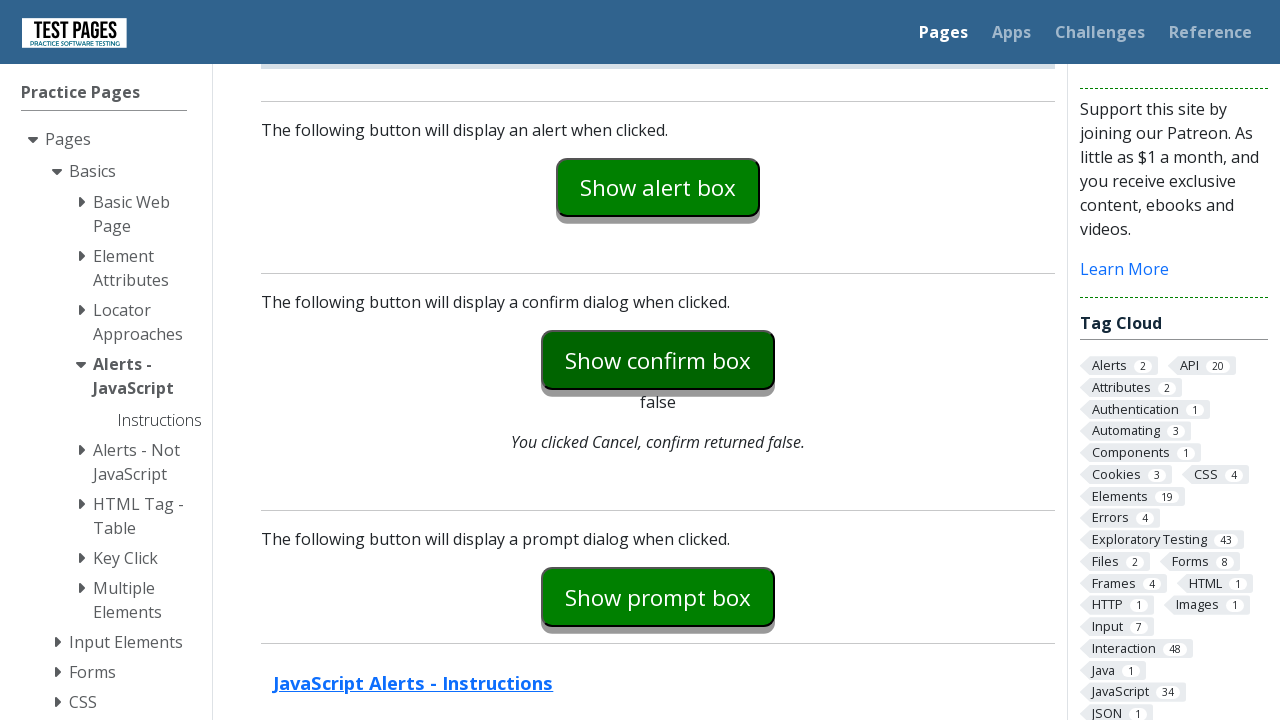

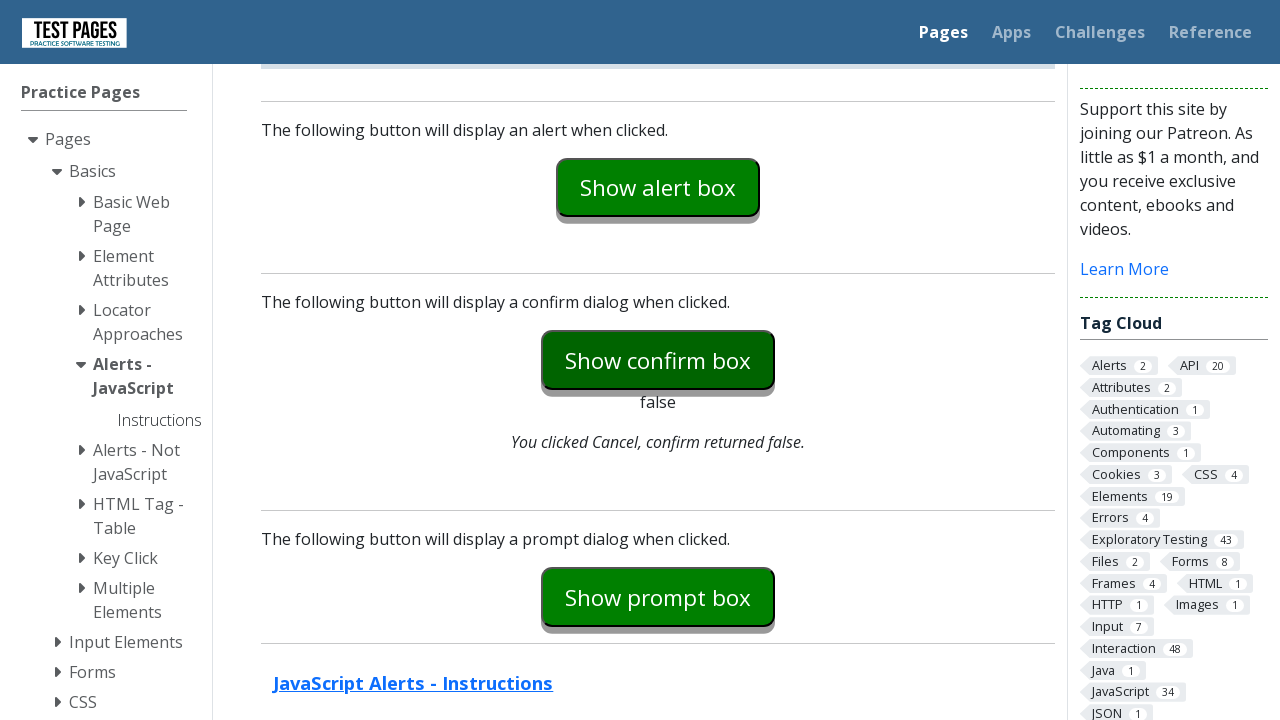